Tests navigation by clicking the "Browse Languages" menu link, then clicking the "Start" menu link, and verifying the welcome heading is displayed correctly.

Starting URL: http://www.99-bottles-of-beer.net/

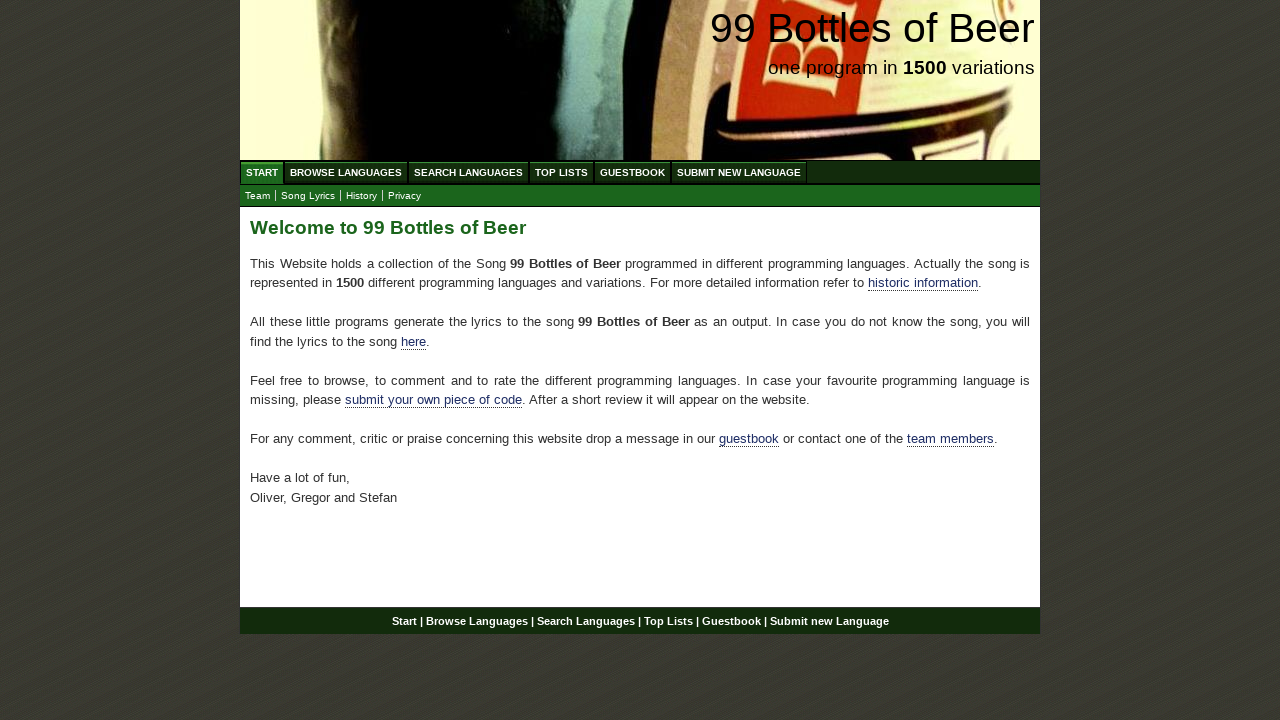

Clicked 'Browse Languages' menu link at (346, 172) on xpath=//body/div[@id='wrap']/div[@id='navigation']/ul[@id='menu']/li/a[@href='/a
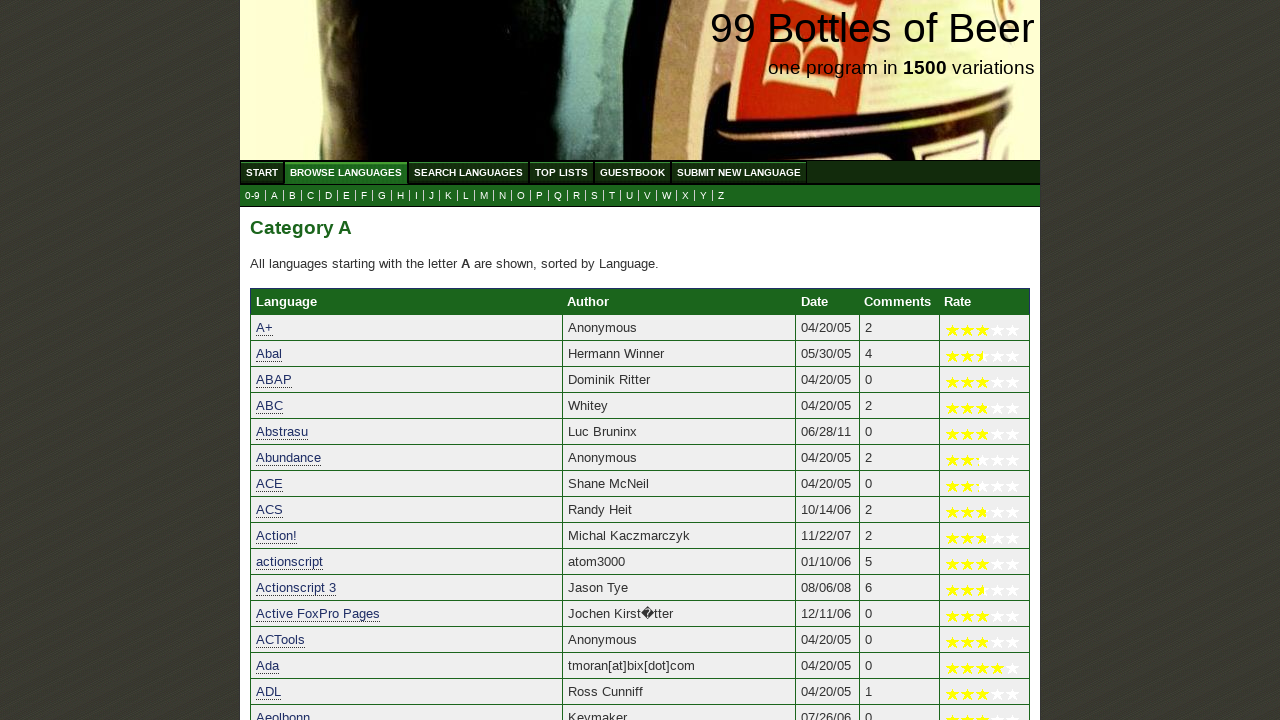

Clicked 'Start' menu link to return to home at (262, 172) on xpath=//body/div[@id='wrap']/div[@id='navigation']/ul[@id='menu']/li/a[@href='/'
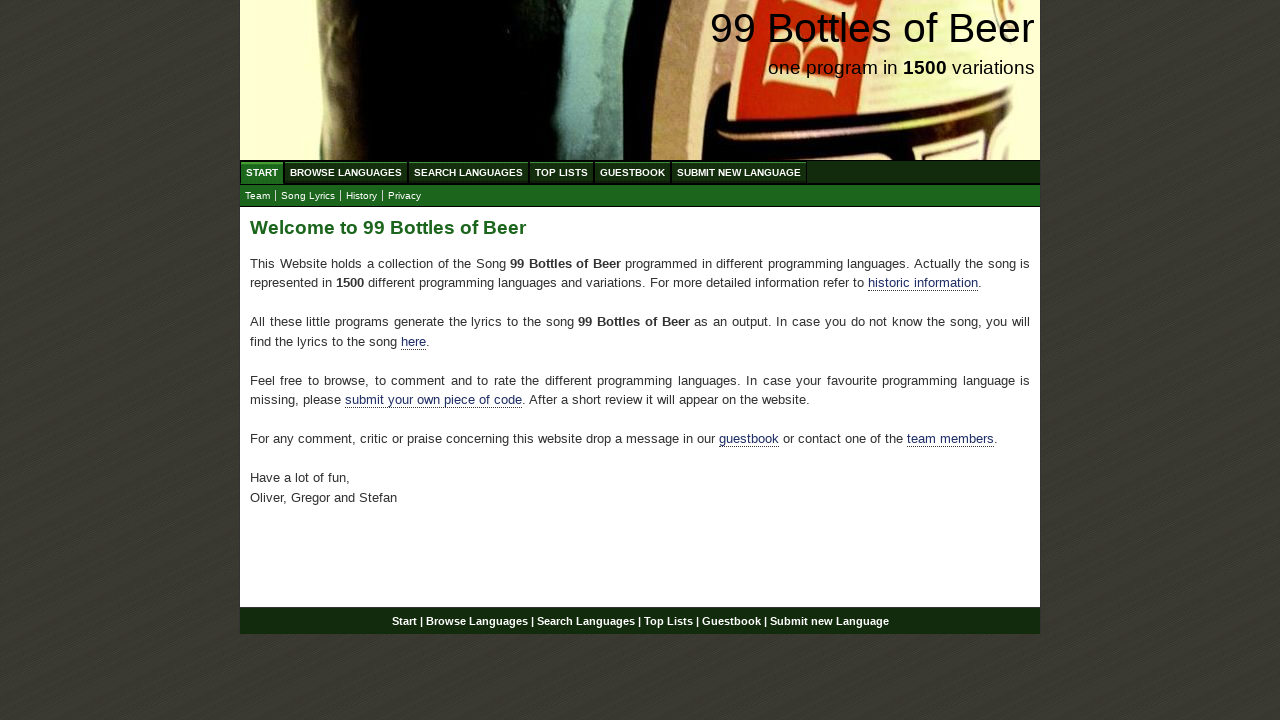

Welcome heading element loaded
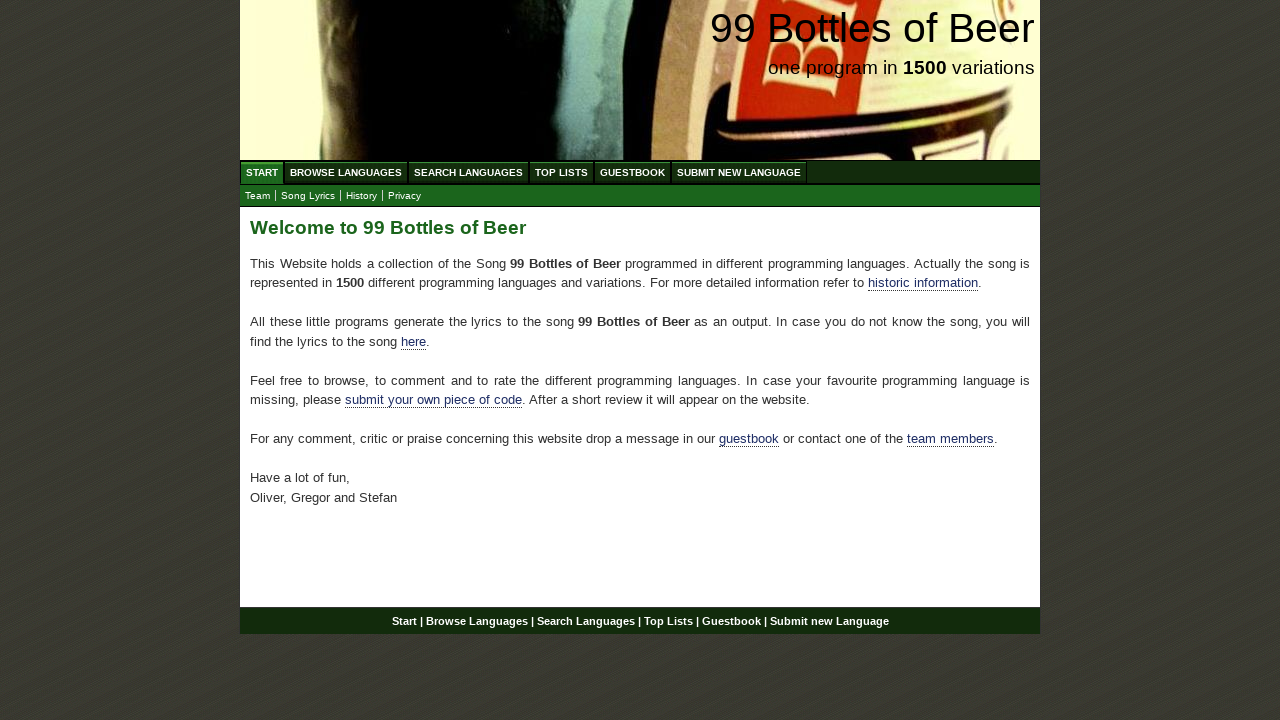

Verified welcome heading displays 'Welcome to 99 Bottles of Beer'
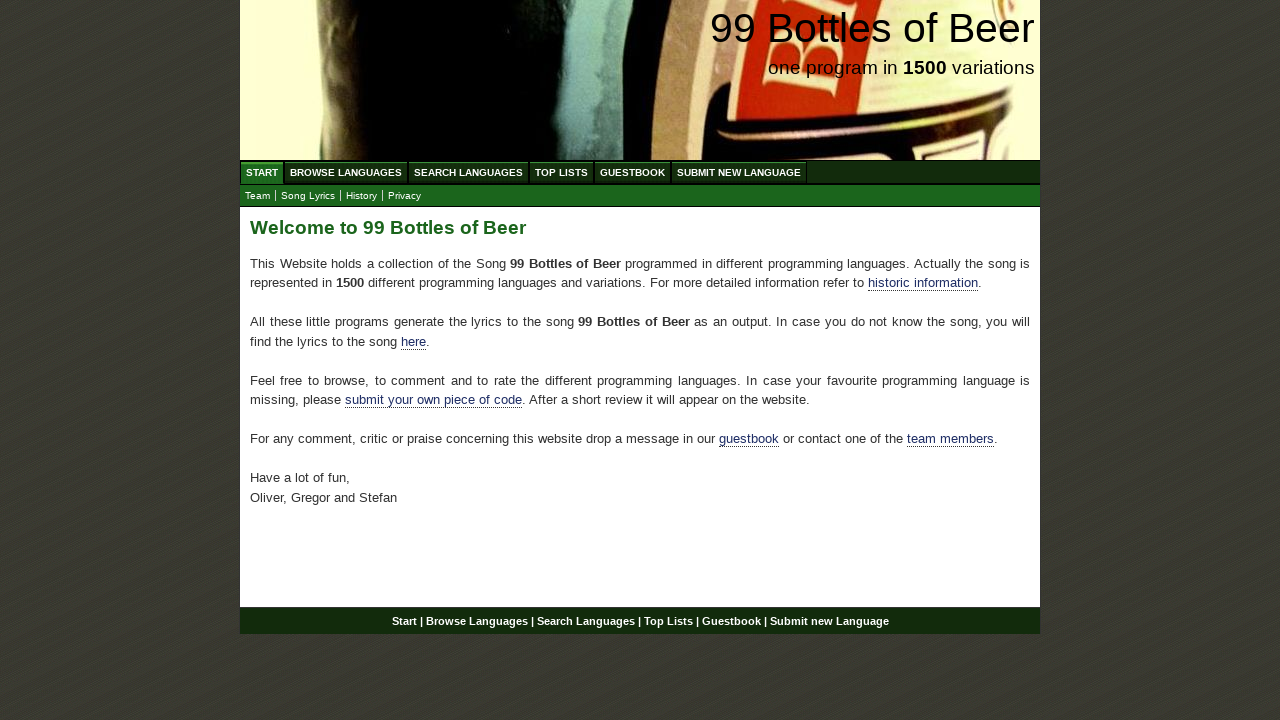

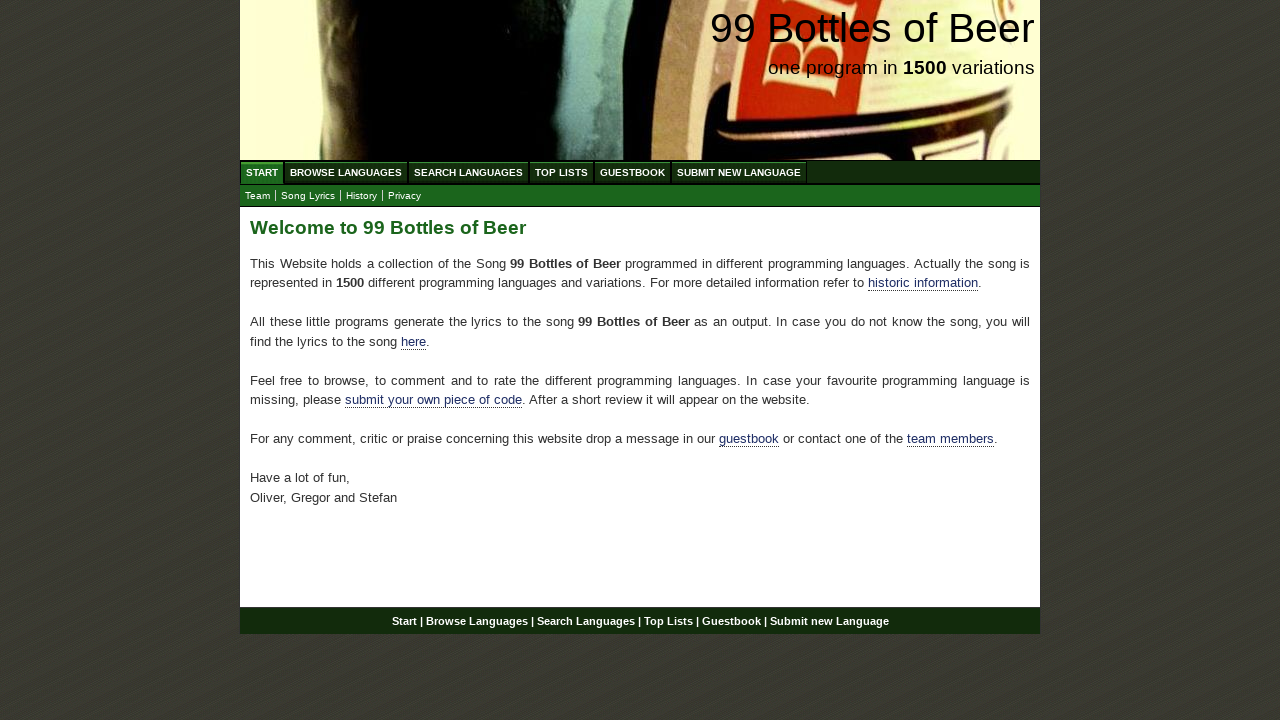